Fills out a comprehensive student registration form including personal details, date selection, checkboxes, and dropdown fields

Starting URL: https://demoqa.com/automation-practice-form

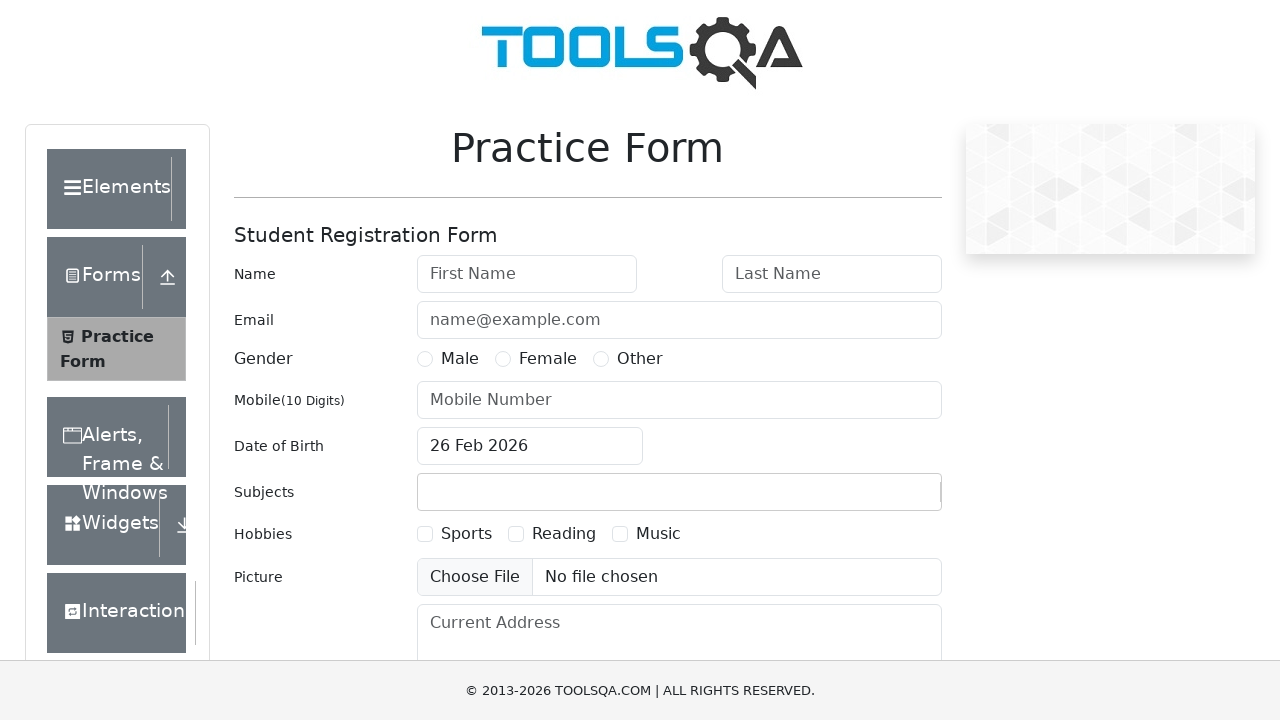

Filled first name field with 'Max' on #firstName
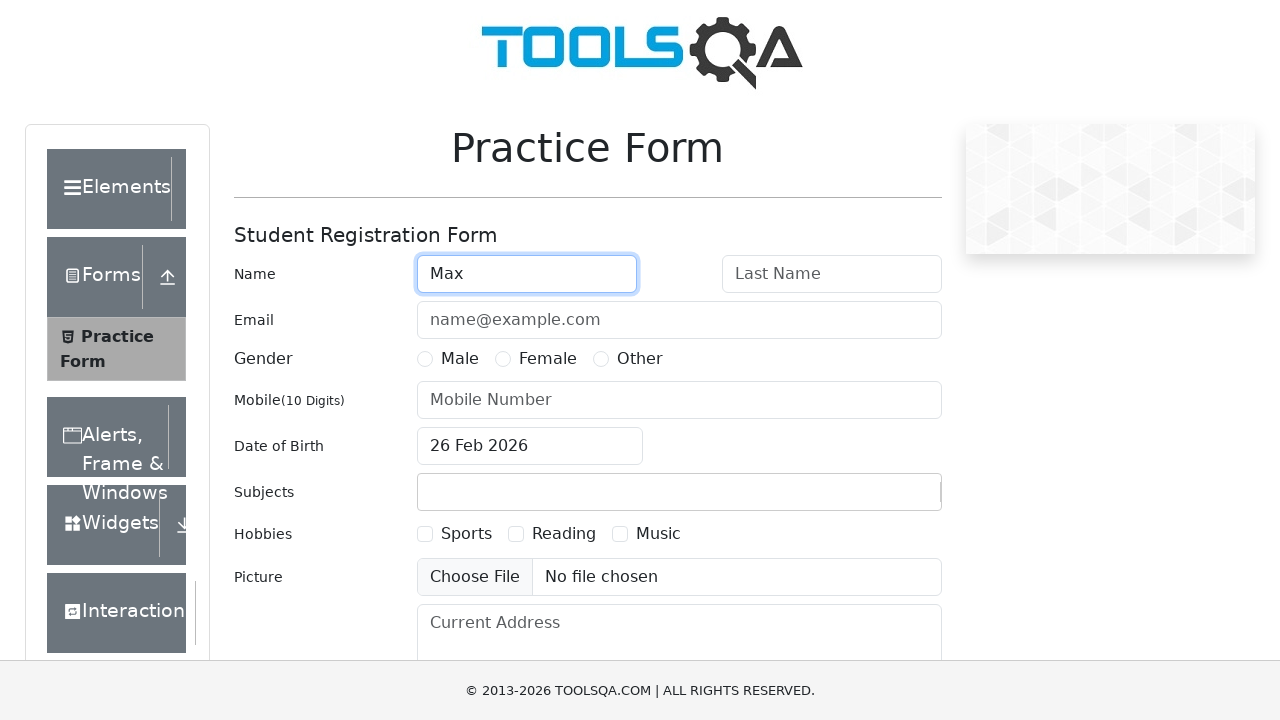

Filled last name field with 'Fray' on #lastName
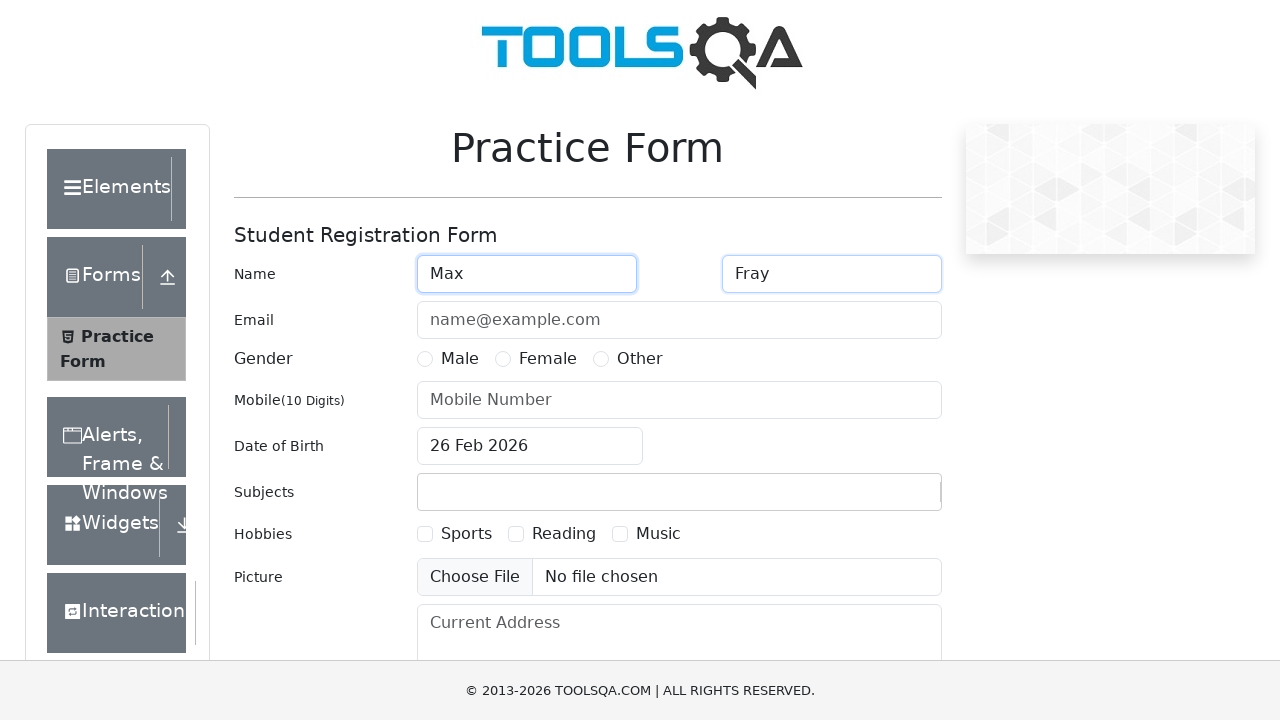

Filled email field with 'max_fray@gmail.com' on #userEmail
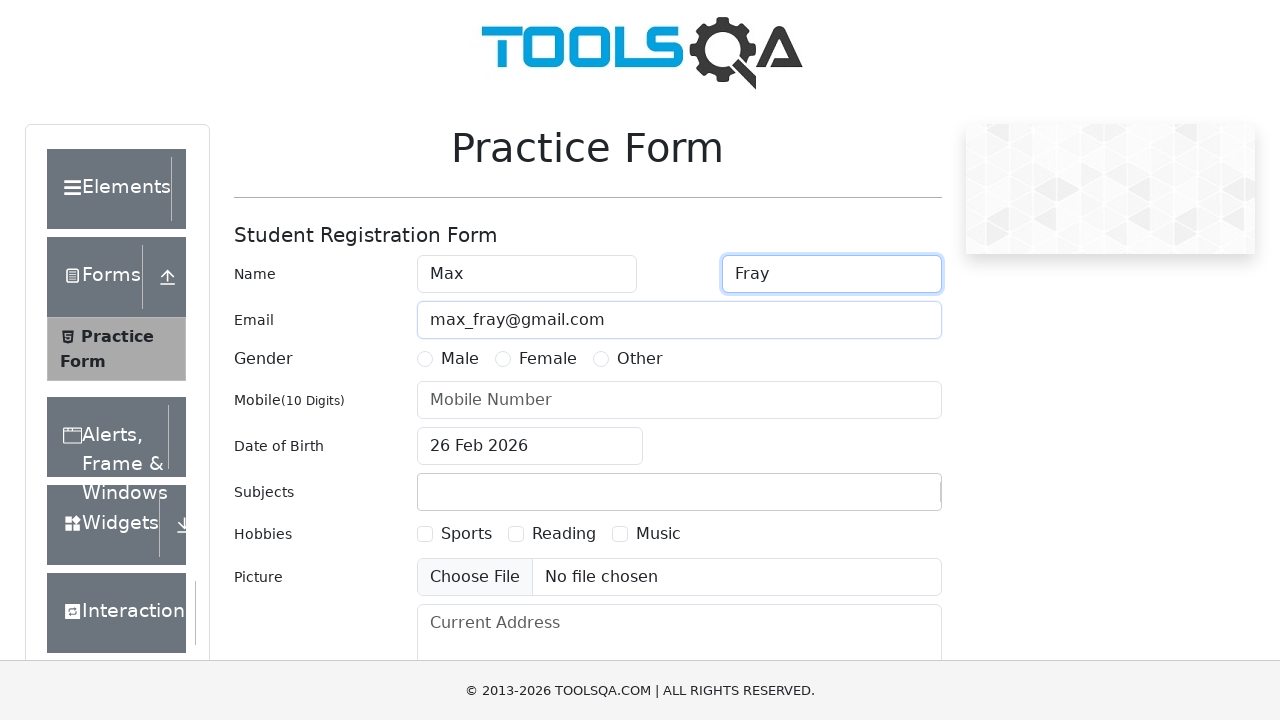

Filled phone number field with '9612555555' on #userNumber
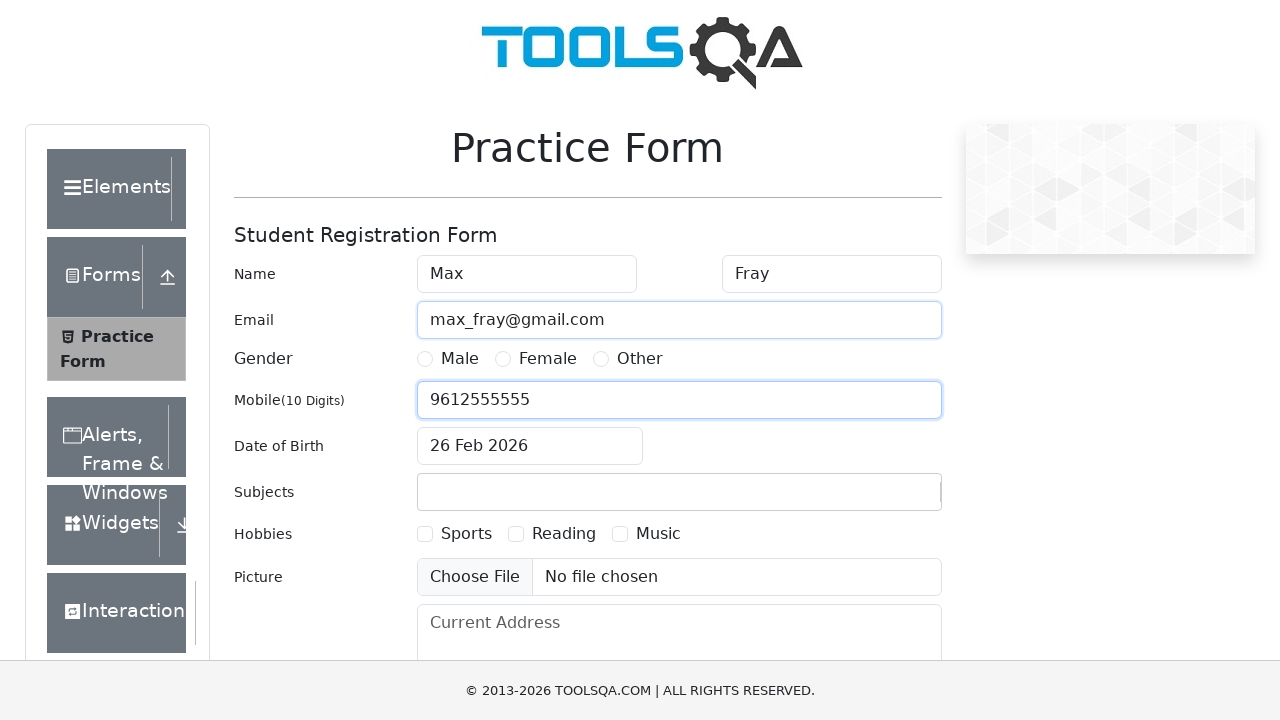

Clicked date of birth input field to open date picker at (530, 446) on #dateOfBirthInput
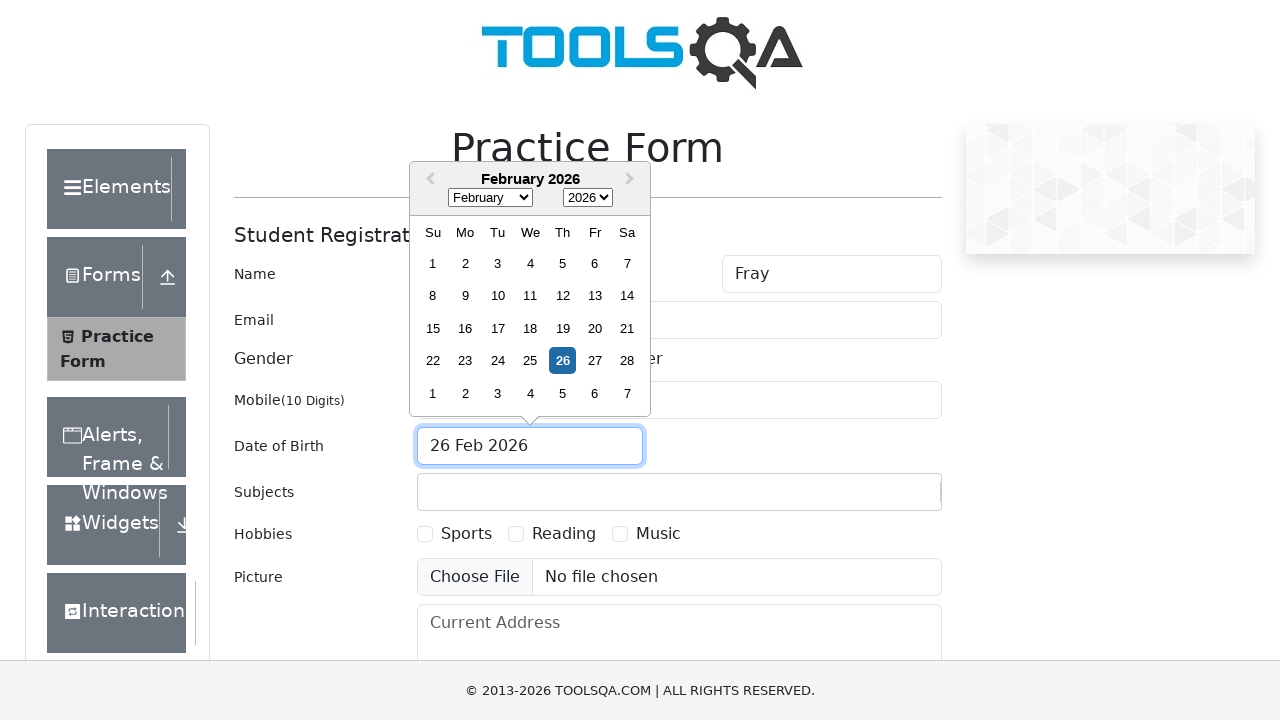

Selected October from month dropdown on select.react-datepicker__month-select
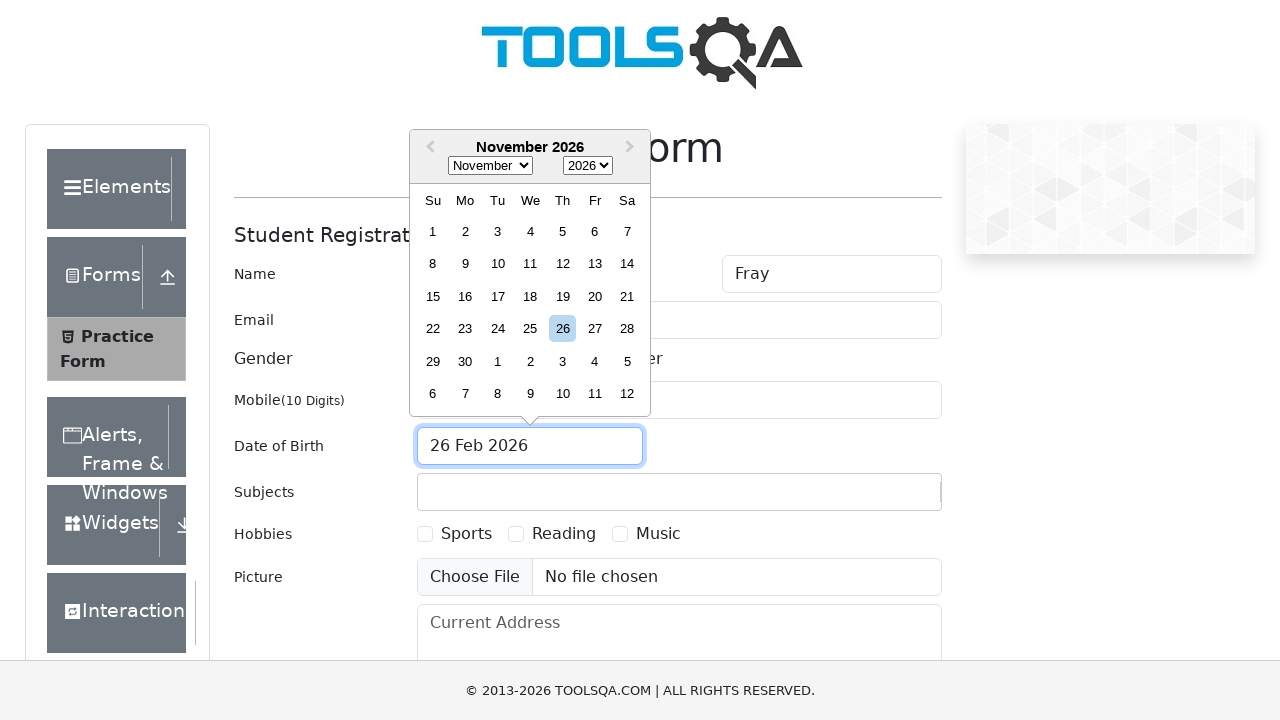

Selected 1995 from year dropdown on select.react-datepicker__year-select
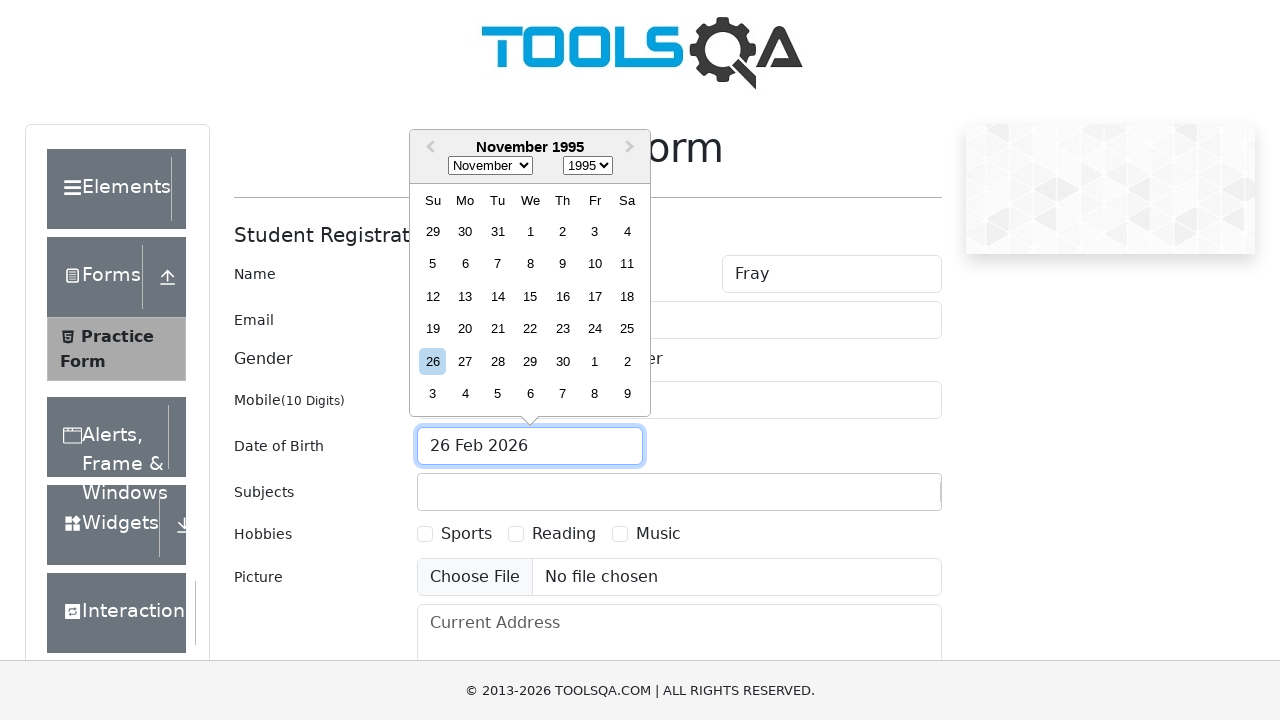

Selected day 12 from date picker calendar at (433, 296) on div.react-datepicker__day.react-datepicker__day--012.react-datepicker__day--week
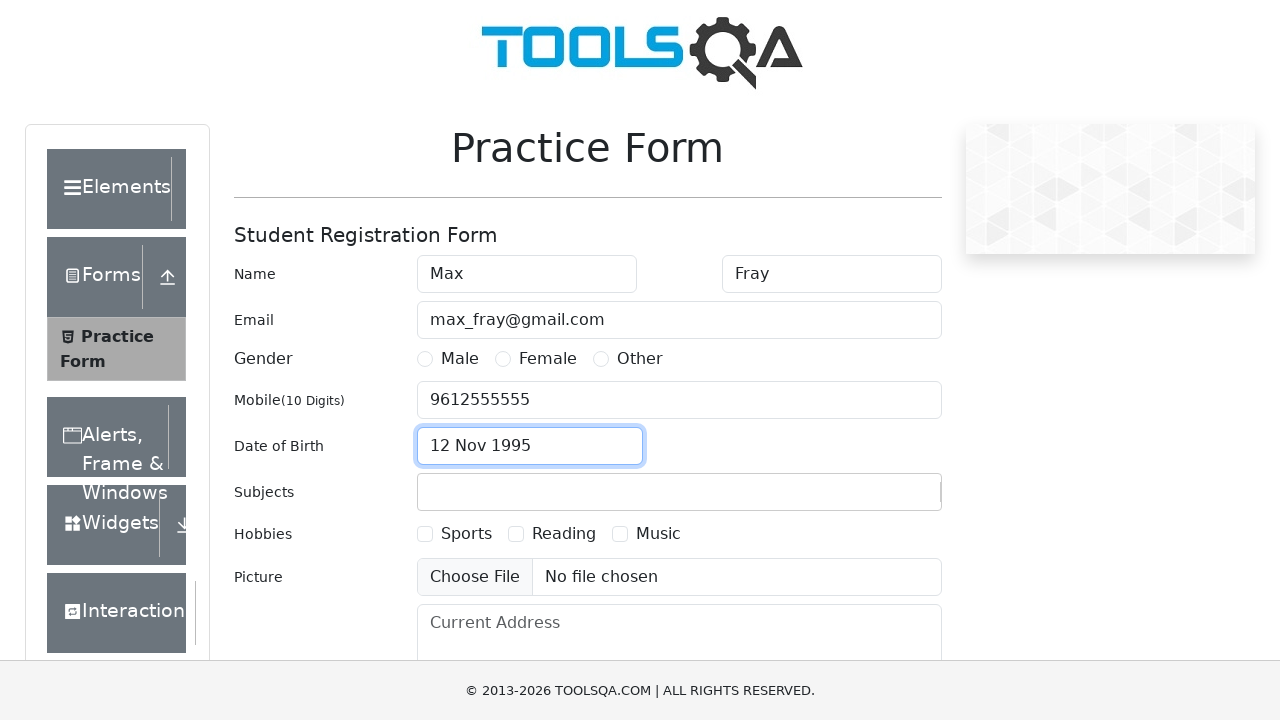

Filled current address field with 'Astana, Turan 46' on #currentAddress
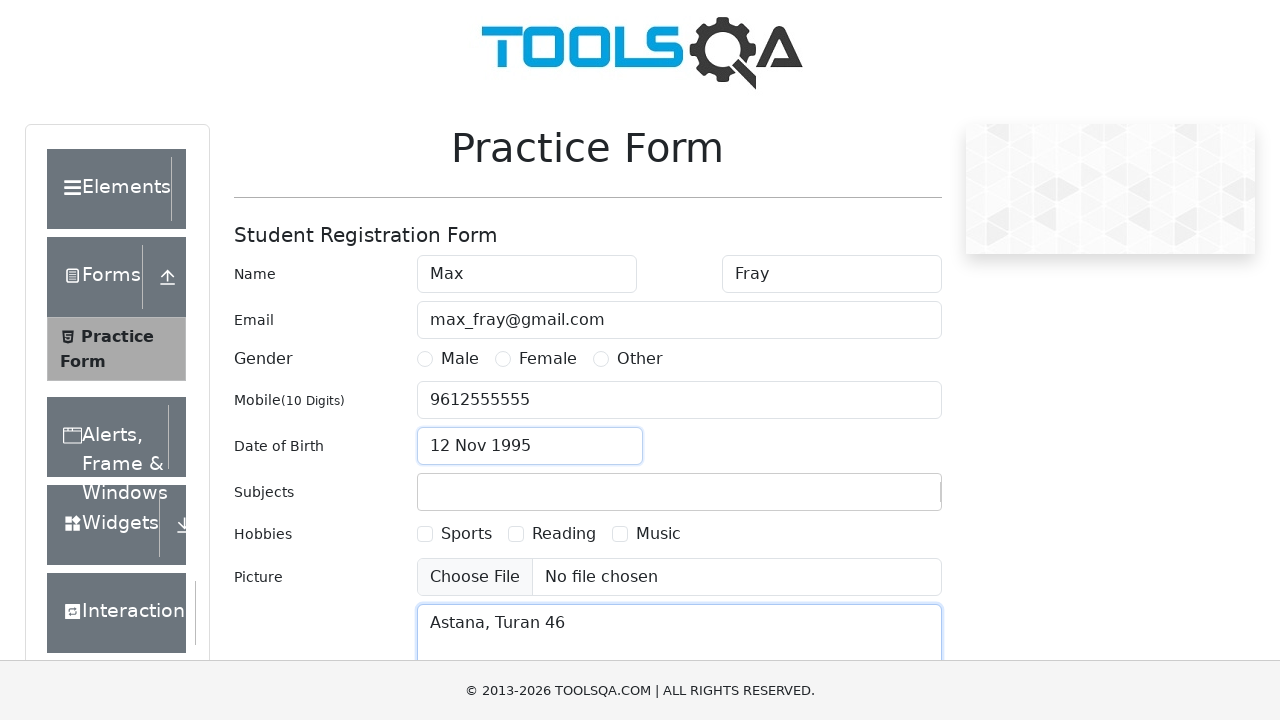

Typed 'NCR' in state selection field on #react-select-3-input
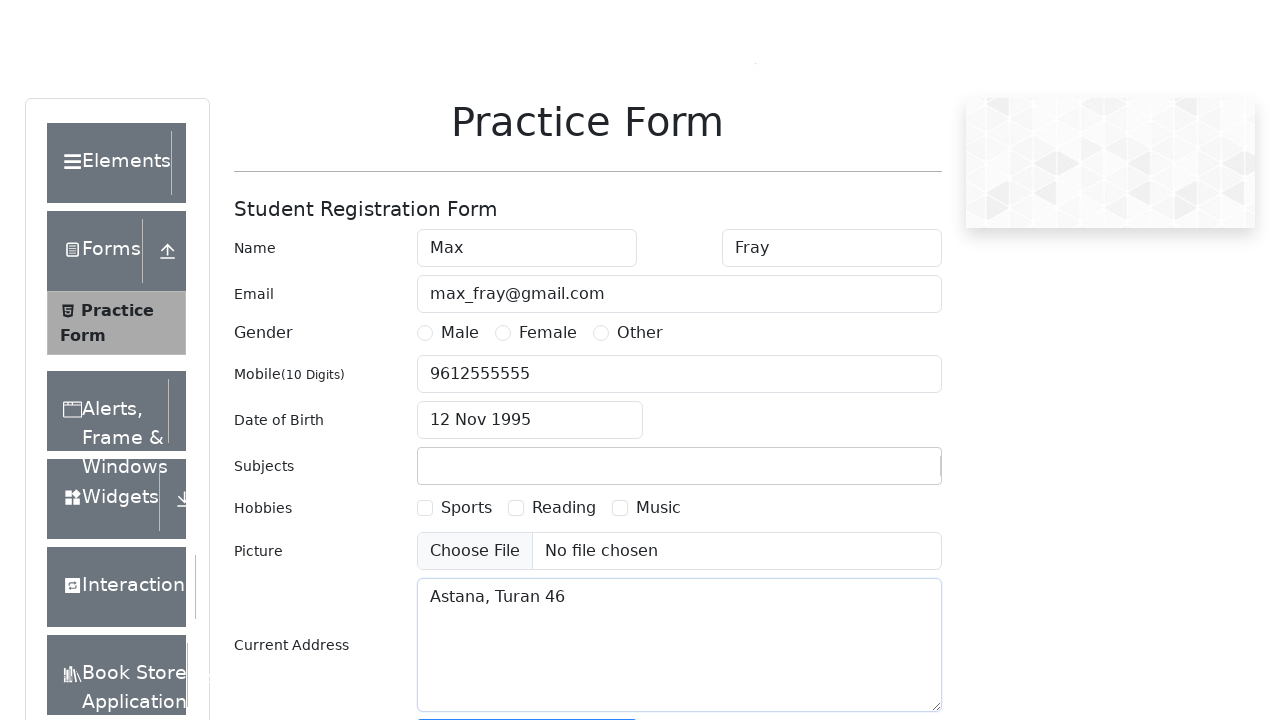

Pressed ArrowDown to navigate state dropdown options on #react-select-3-input
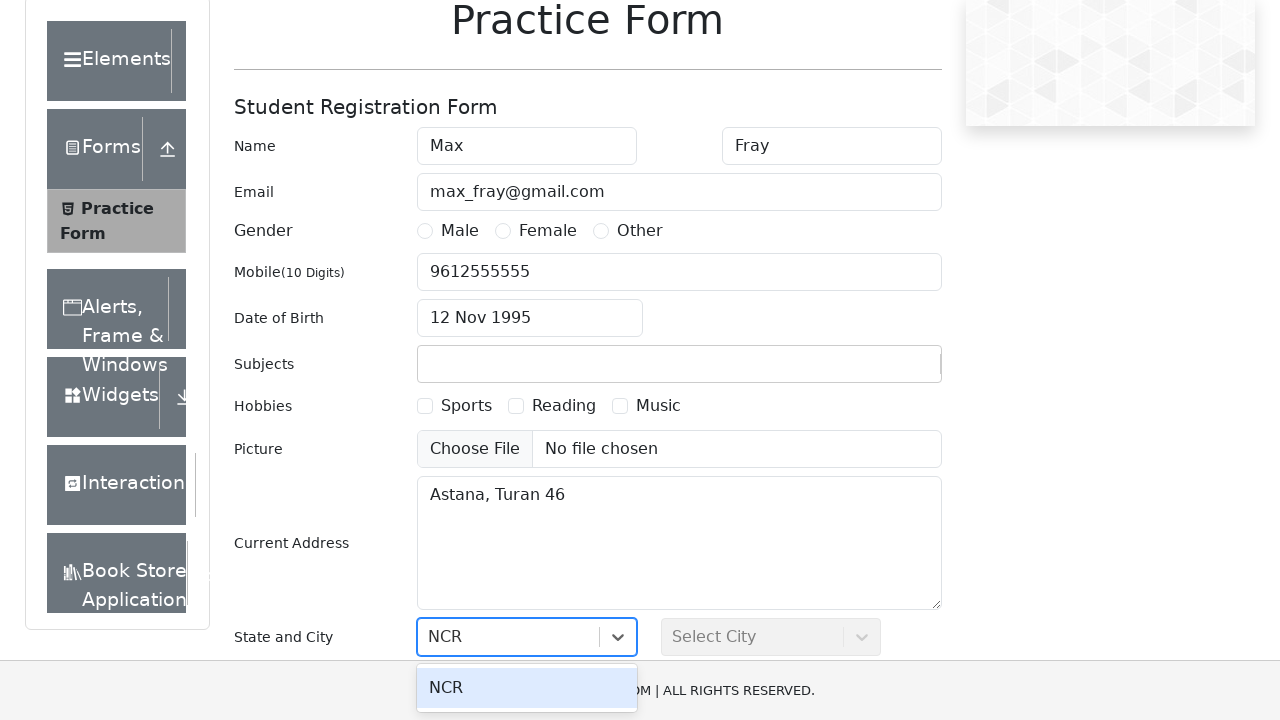

Pressed Enter to select NCR state on #react-select-3-input
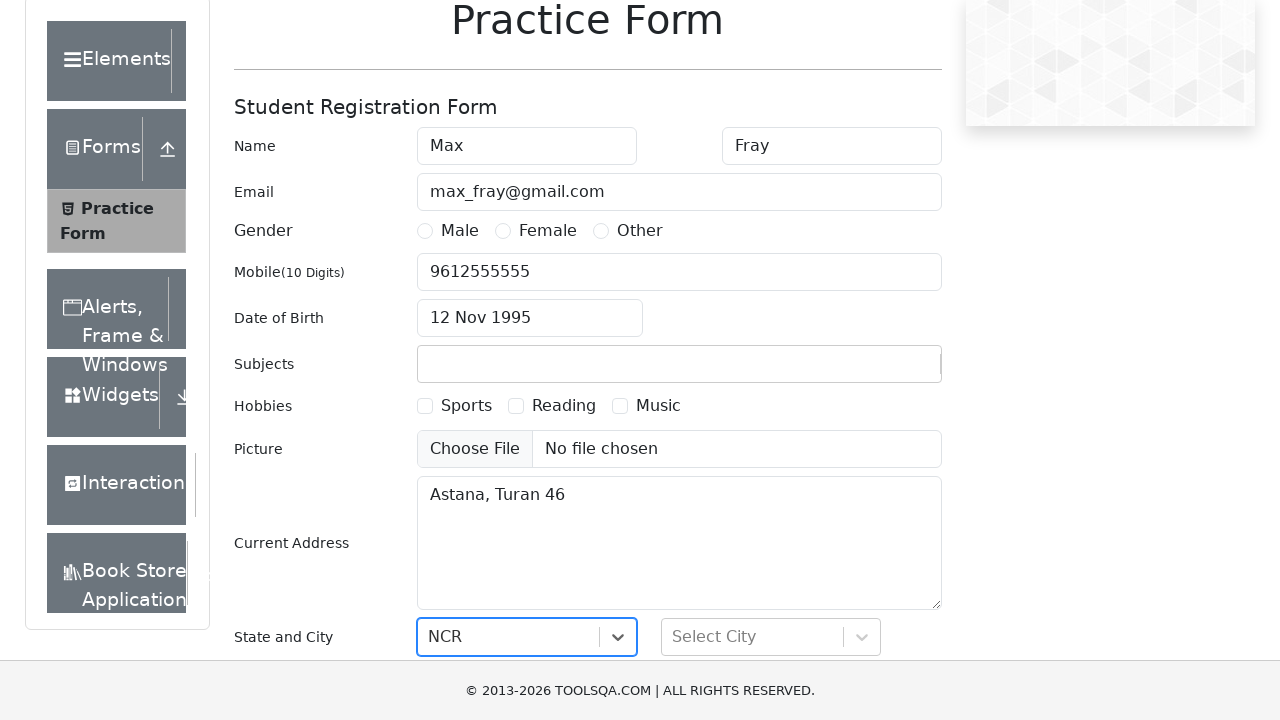

Typed 'Delhi' in city selection field on #react-select-4-input
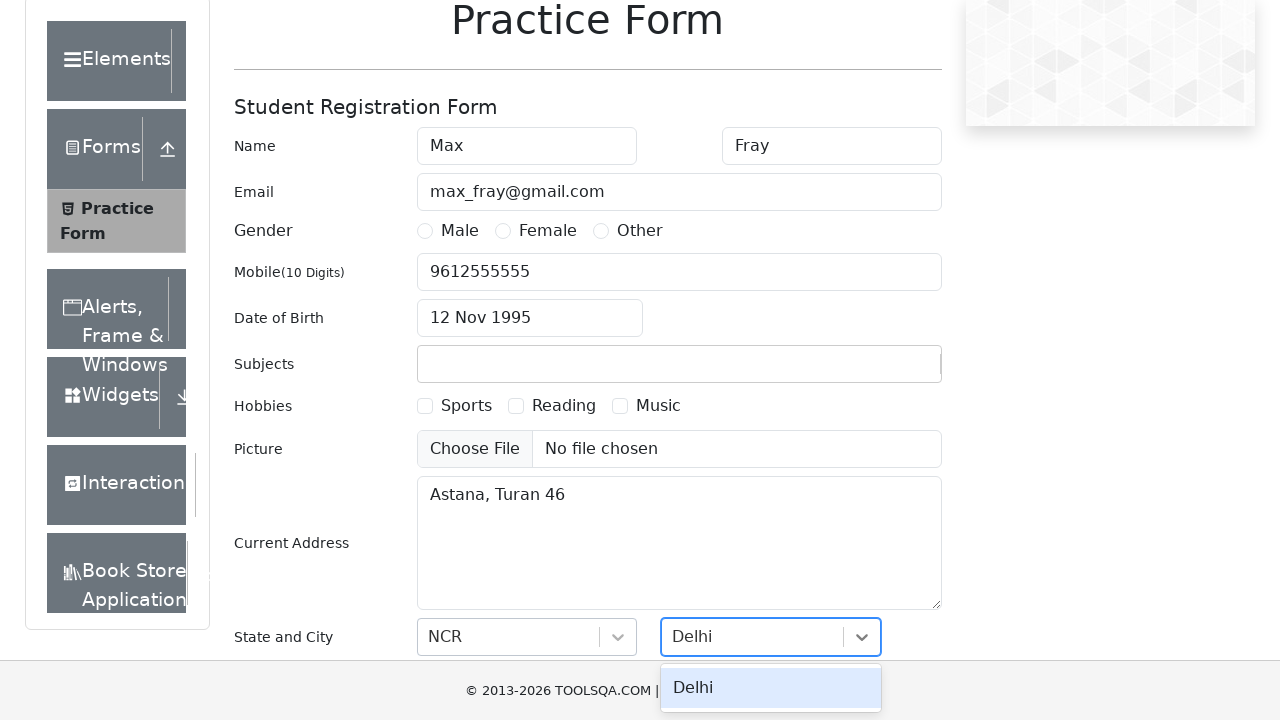

Pressed ArrowDown to navigate city dropdown options on #react-select-4-input
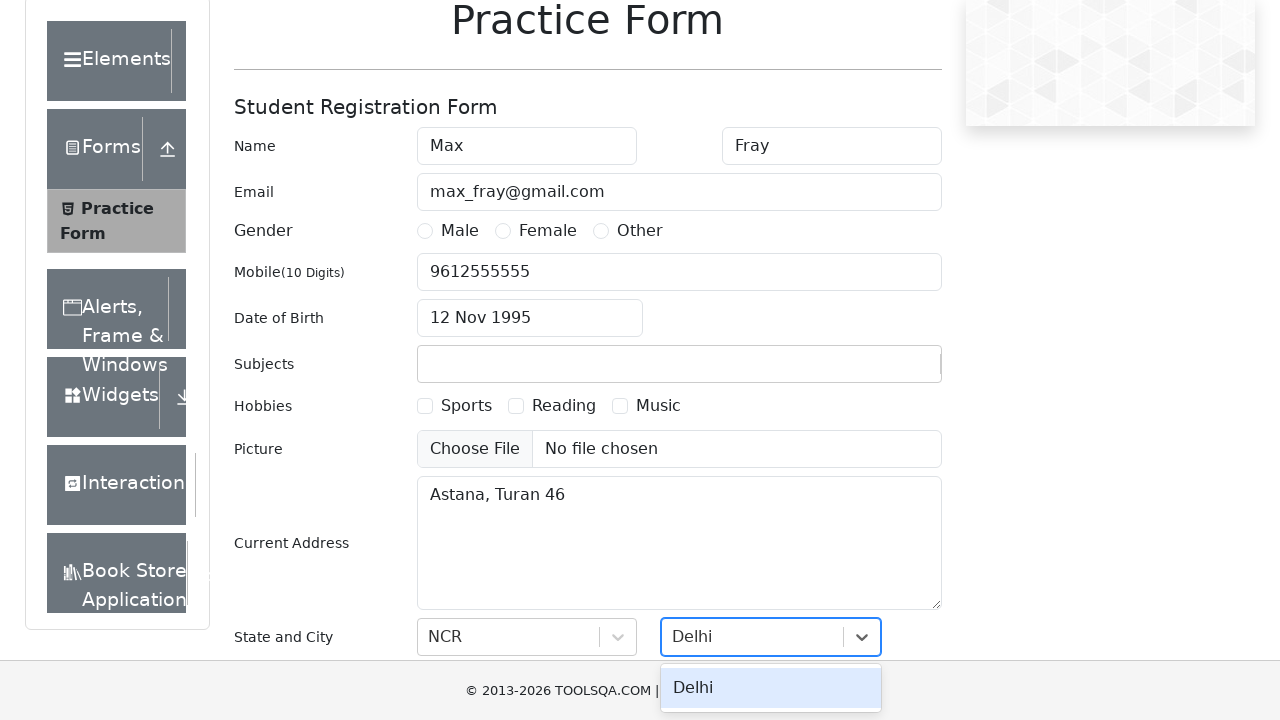

Pressed Enter to select Delhi city on #react-select-4-input
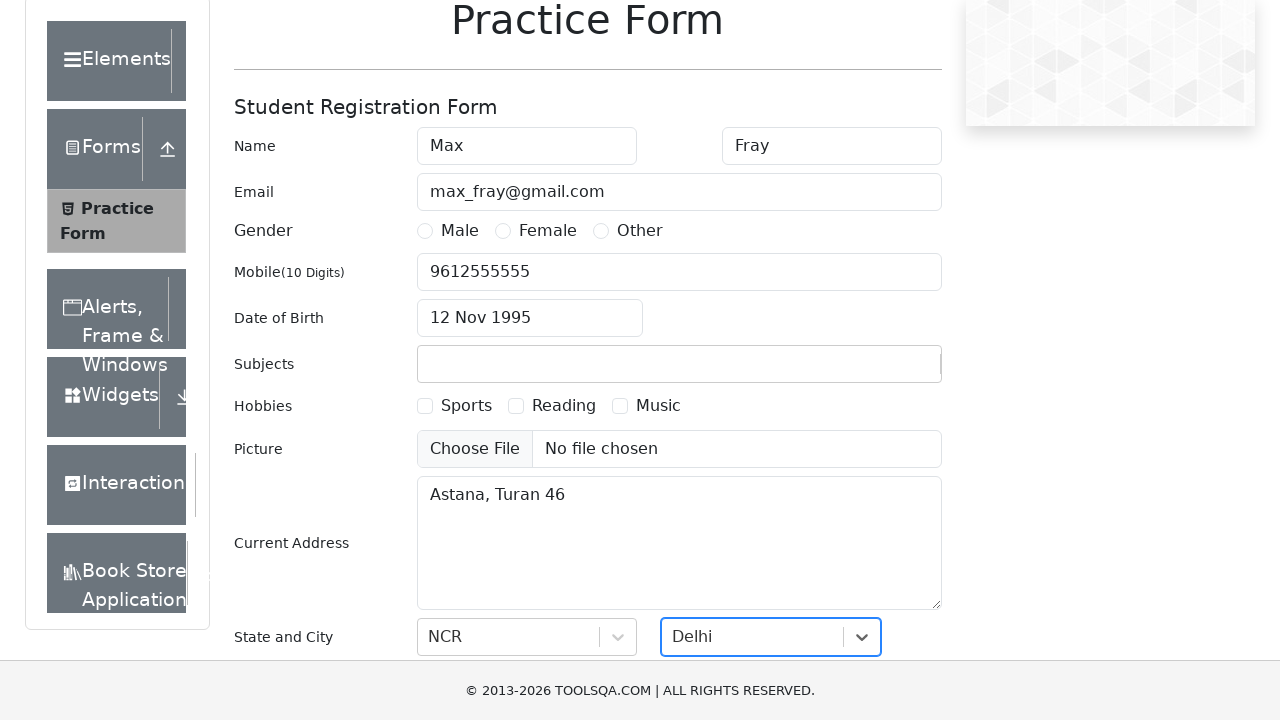

Selected gender radio button option 1 at (460, 231) on label[for="gender-radio-1"]
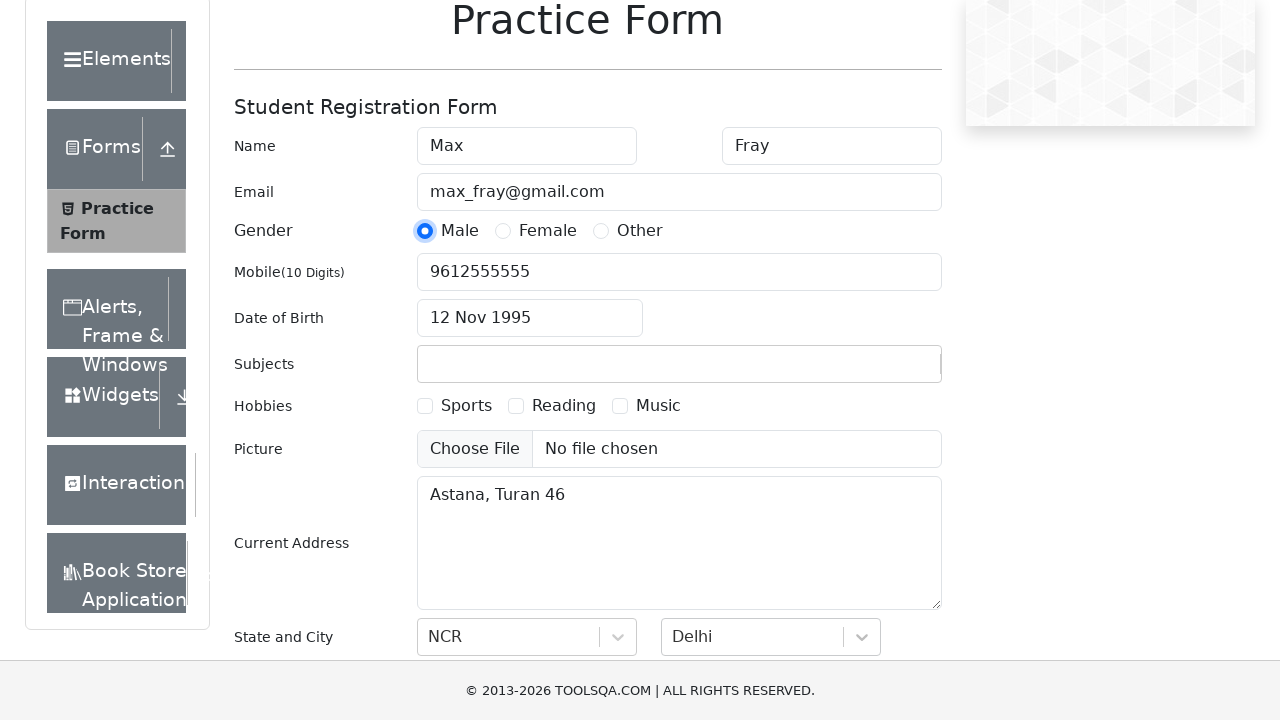

Checked hobbies checkbox 1 at (466, 406) on label[for="hobbies-checkbox-1"]
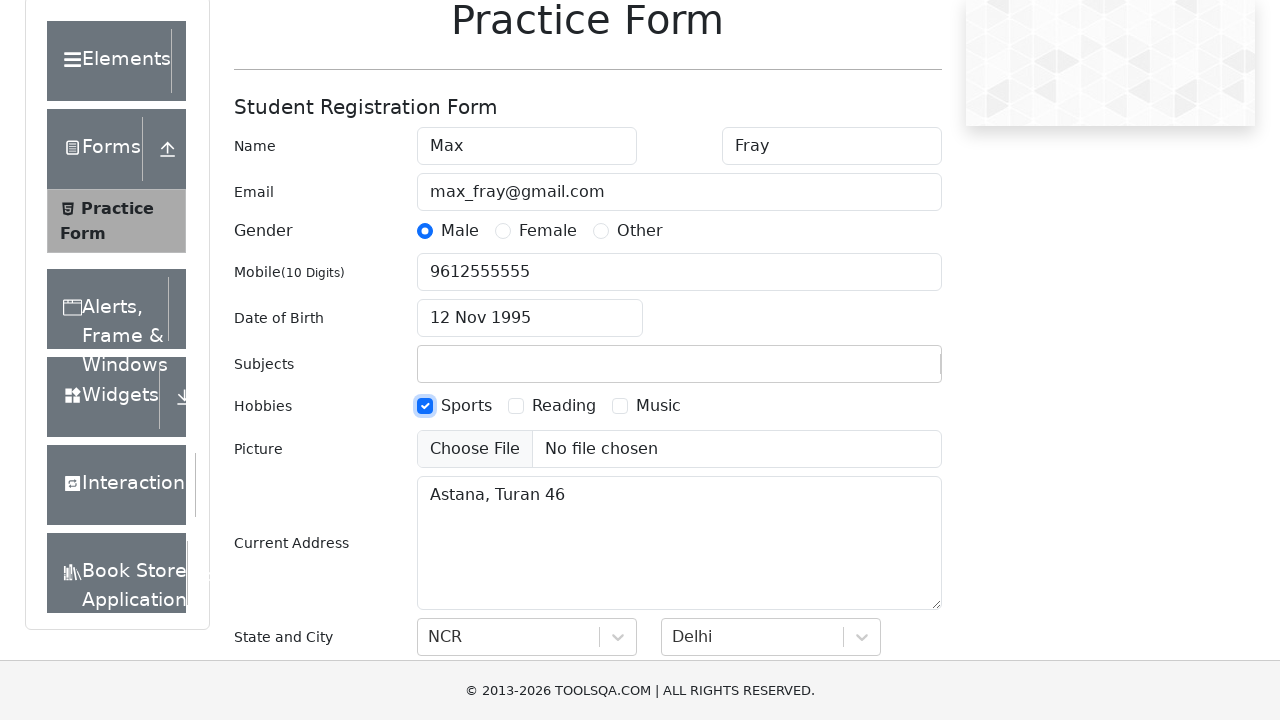

Checked hobbies checkbox 2 at (564, 406) on label[for="hobbies-checkbox-2"]
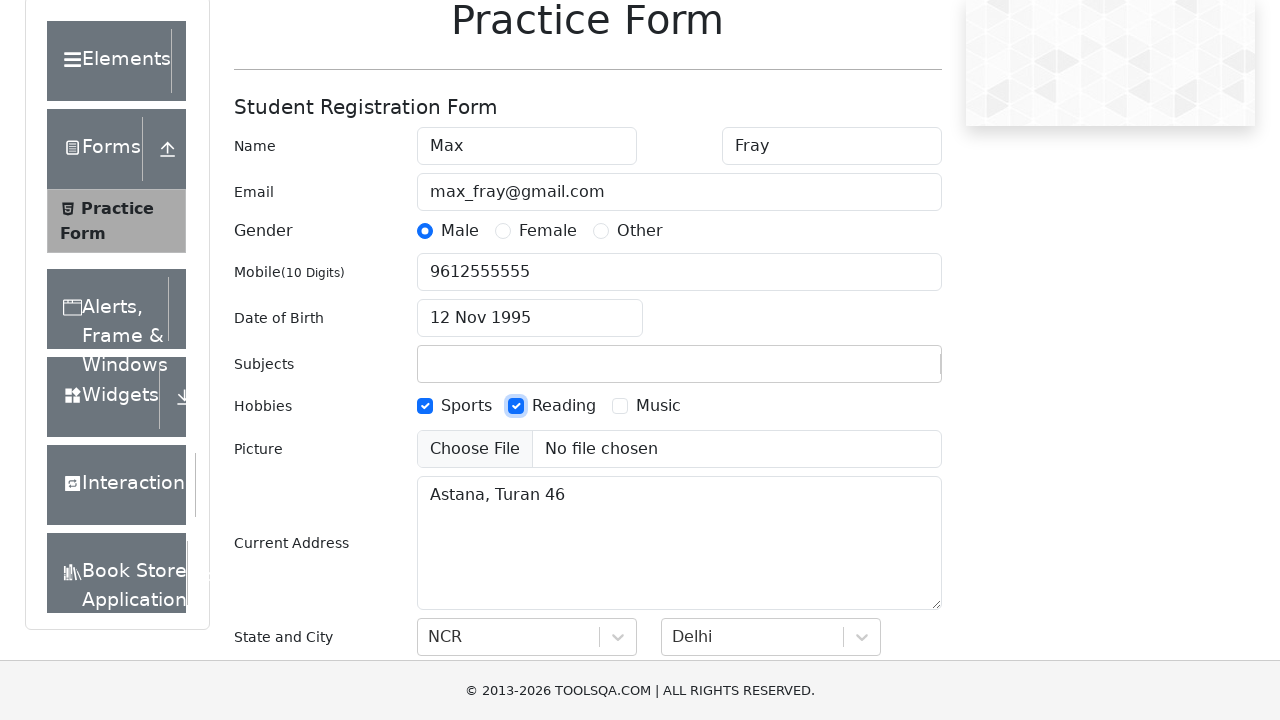

Typed 'co' in subjects input field on #subjectsInput
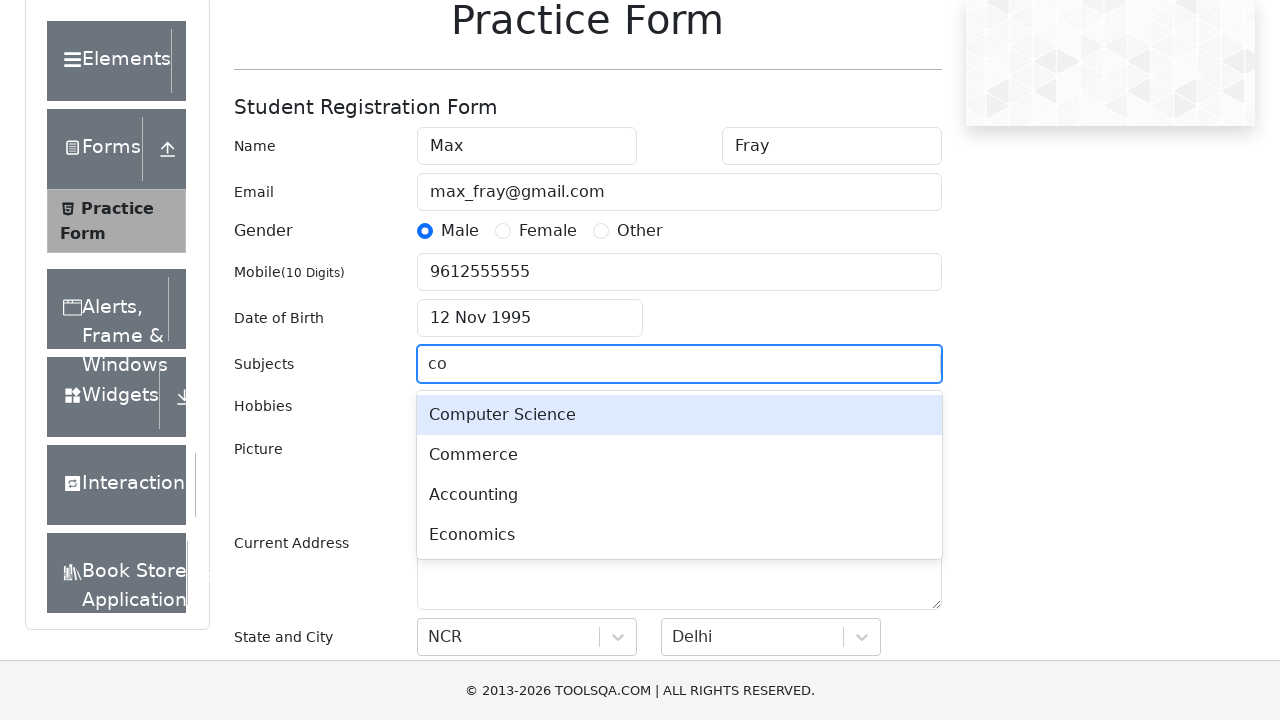

Pressed Enter to select subject from dropdown on #subjectsInput
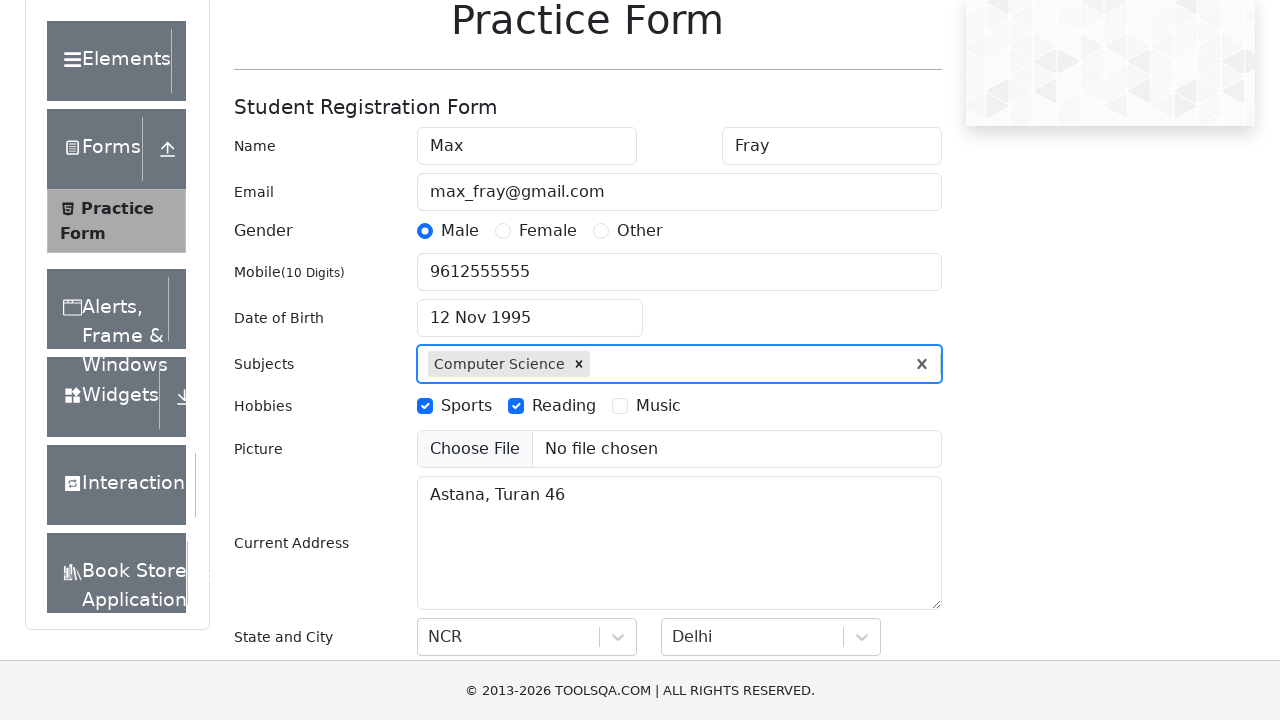

Scrolled submit button into view
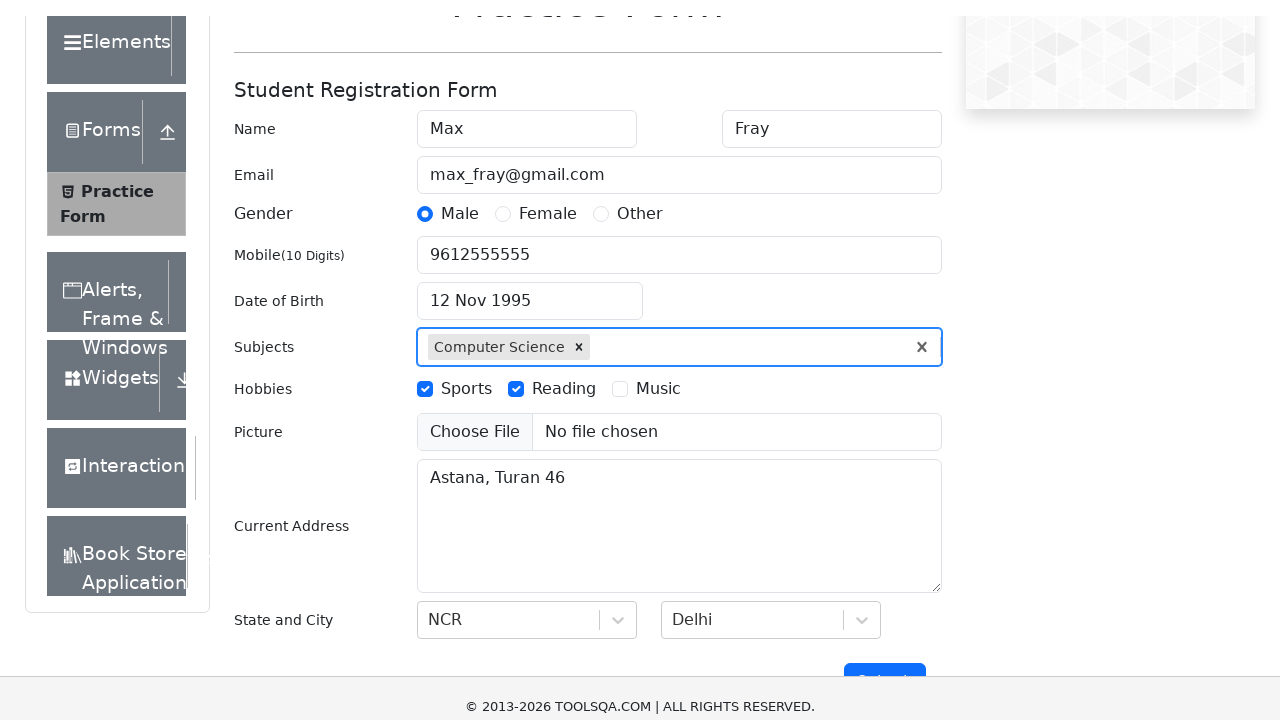

Clicked submit button to submit registration form at (885, 499) on #submit
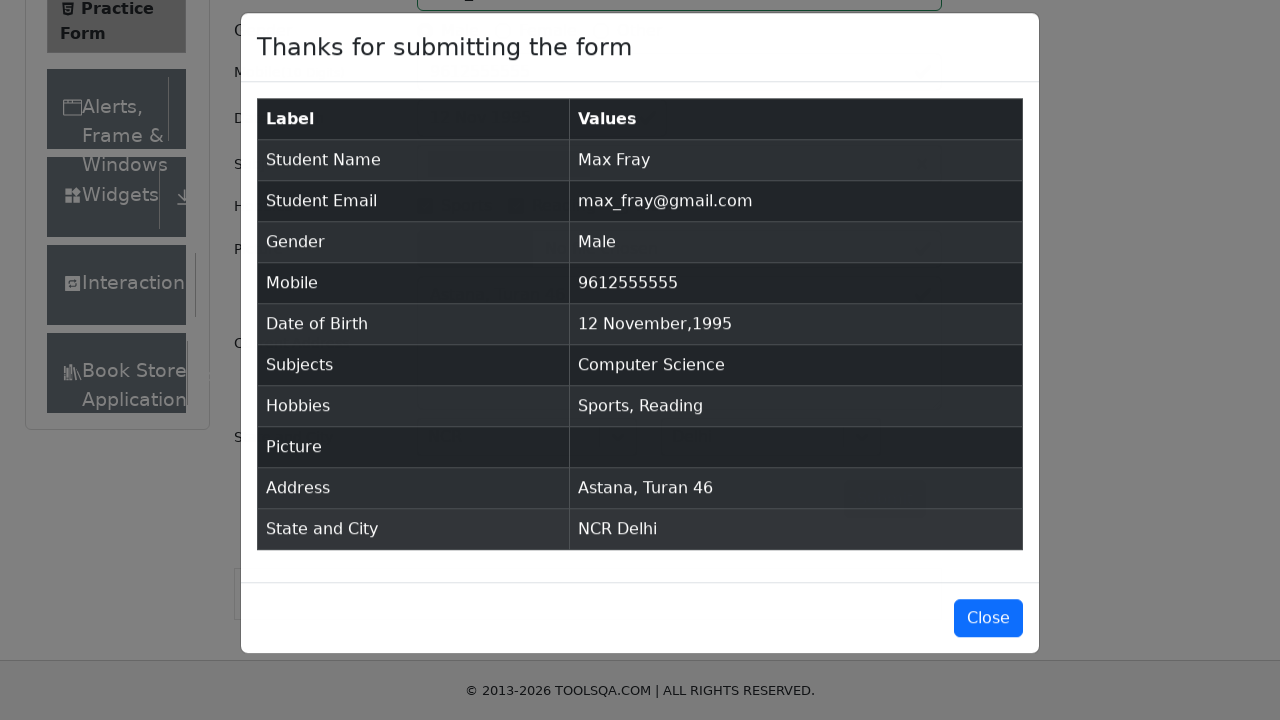

Confirmation modal appeared after form submission
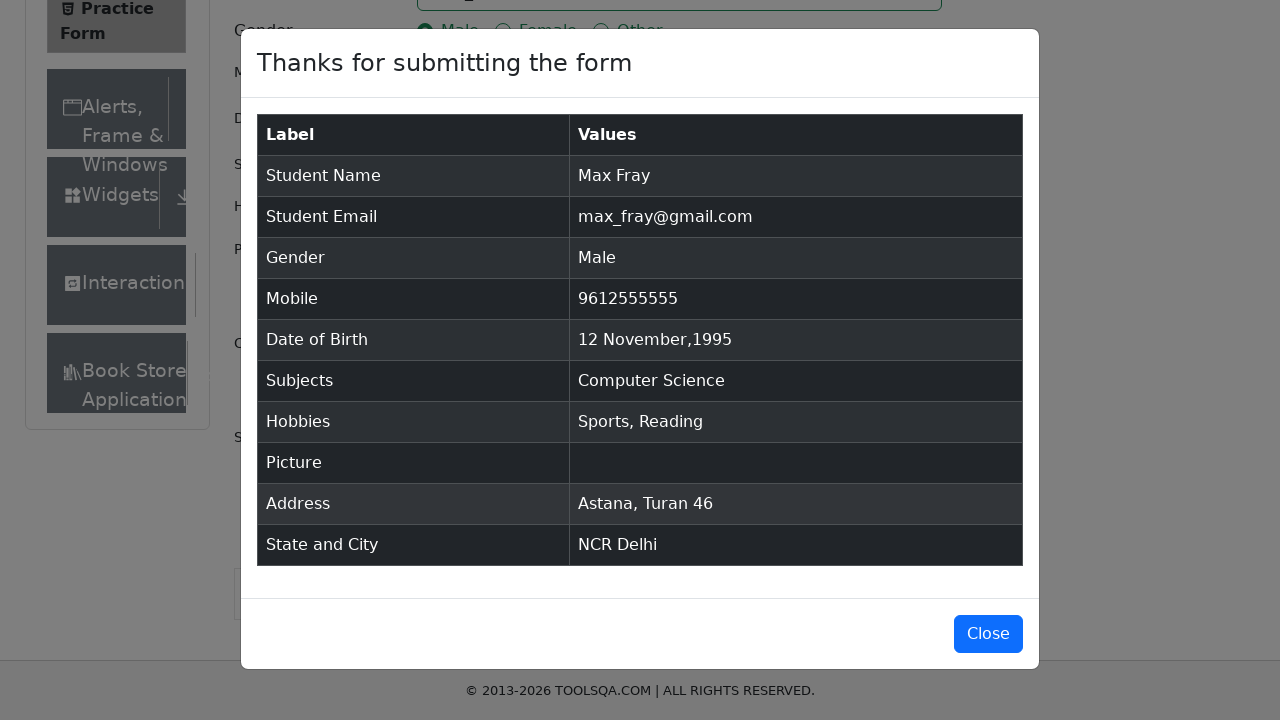

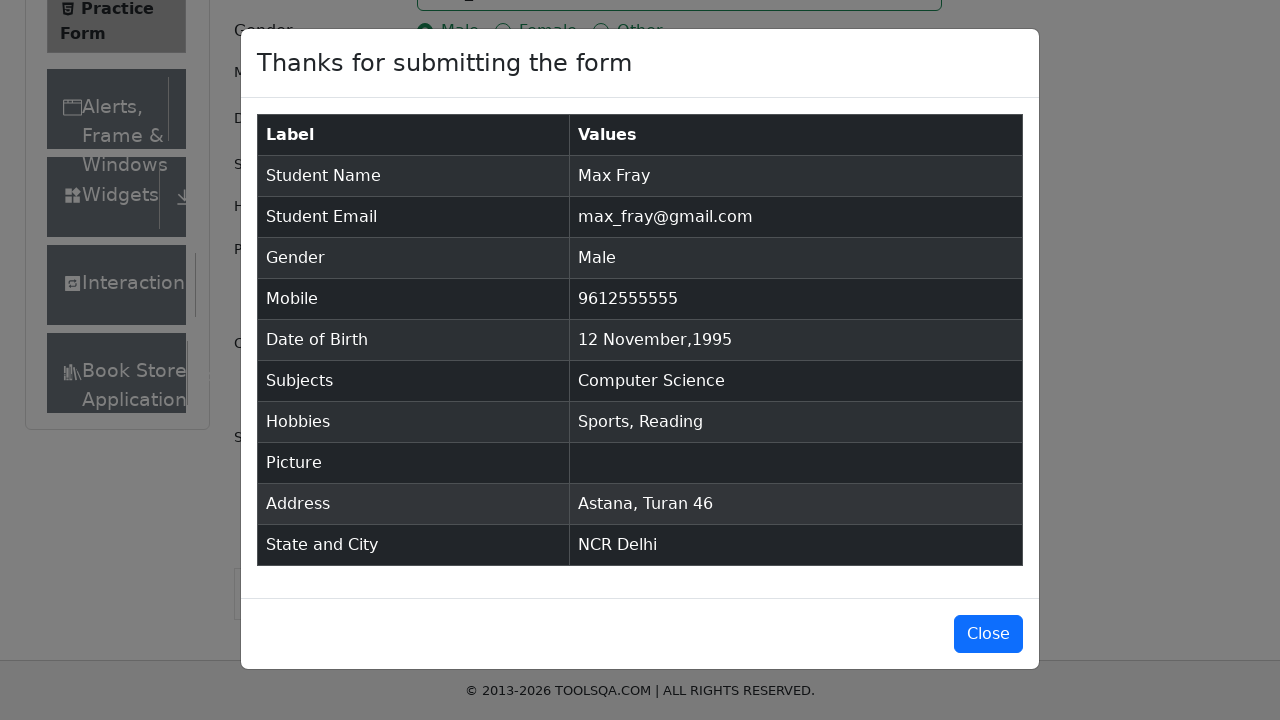